Tests that clicking Add Element button twice creates more than 1 element

Starting URL: https://the-internet.herokuapp.com/add_remove_elements/

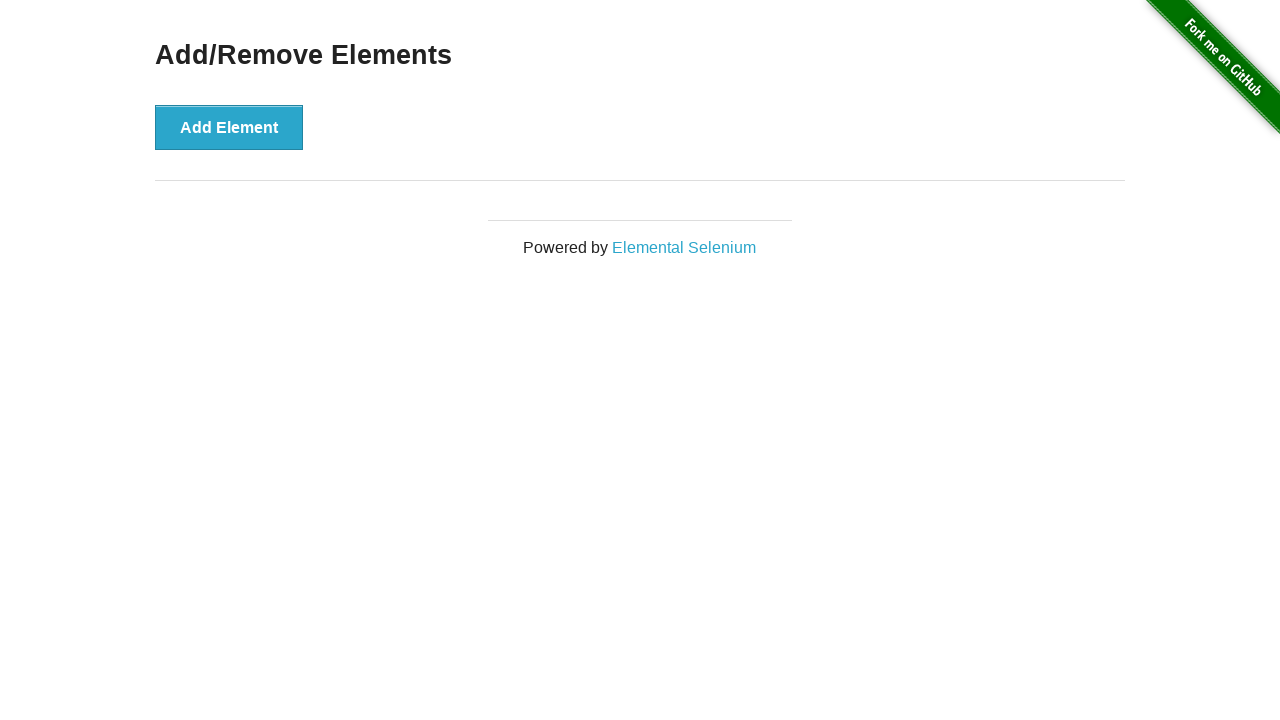

Waited for 'Add Element' button to load
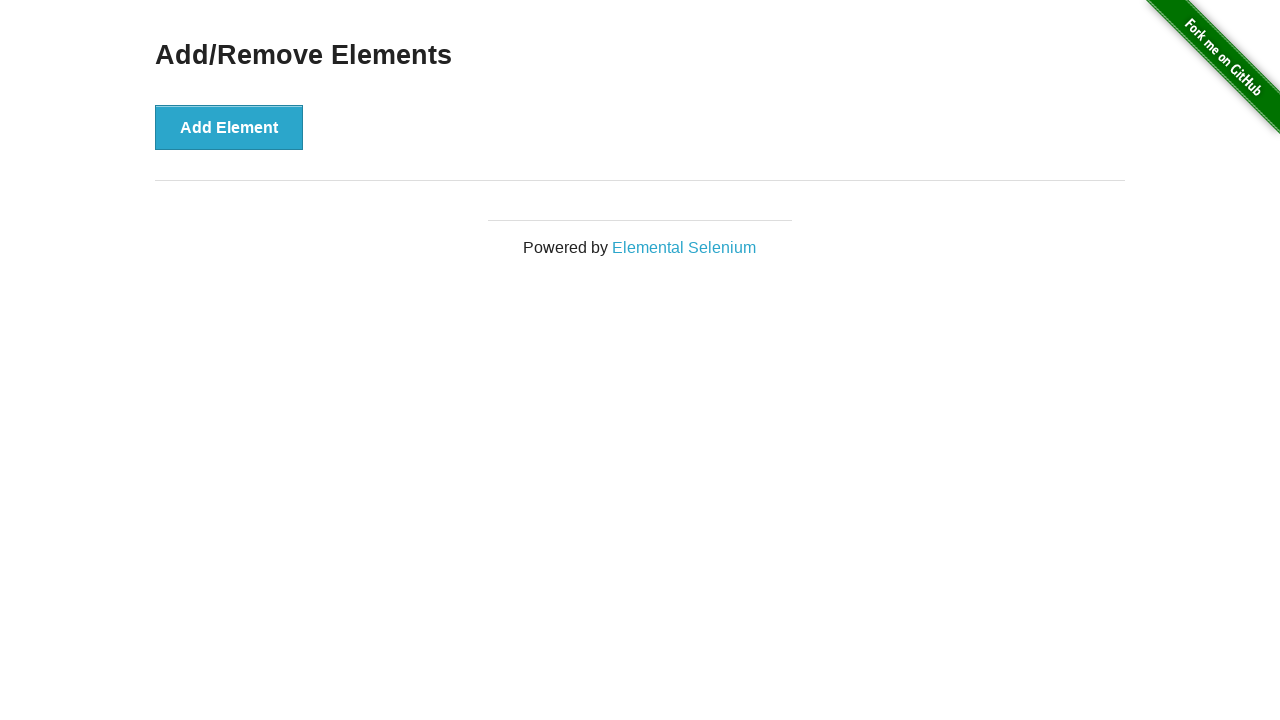

Clicked Add Element button (first click) at (229, 127) on text=Add Element
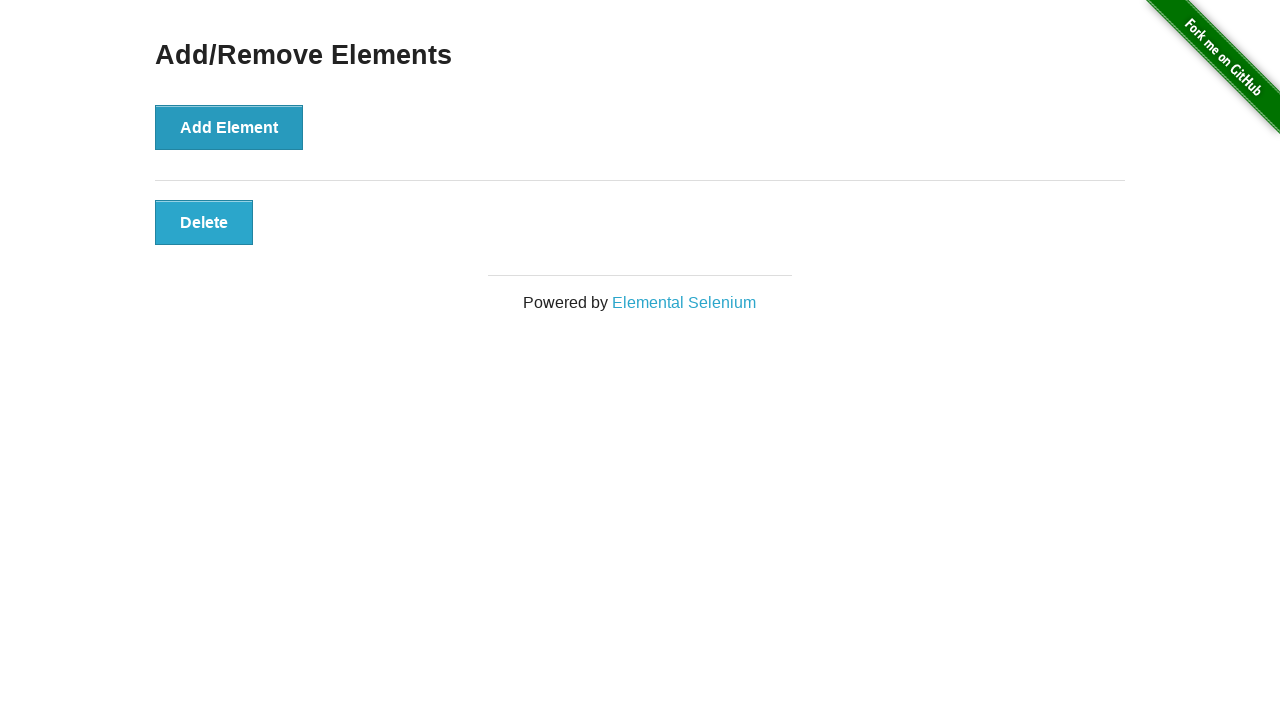

Clicked Add Element button (second click) at (229, 127) on text=Add Element
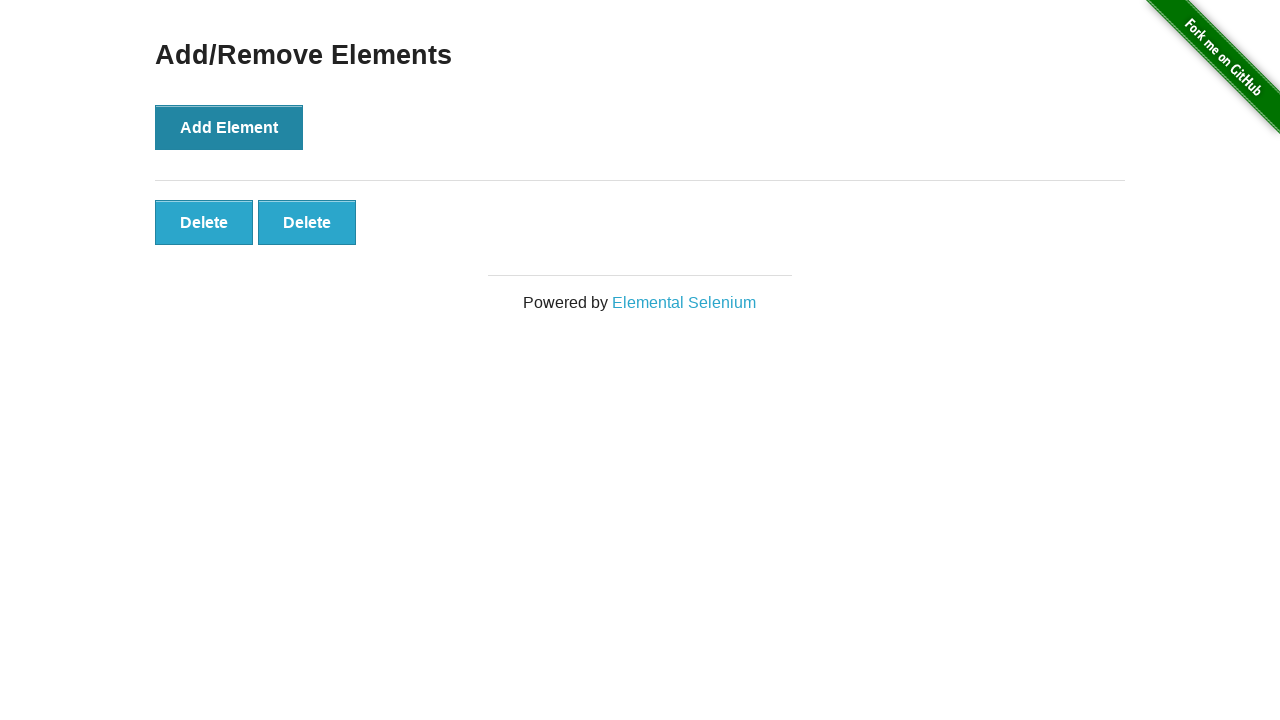

Verified that more than 1 element was added (assertion passed)
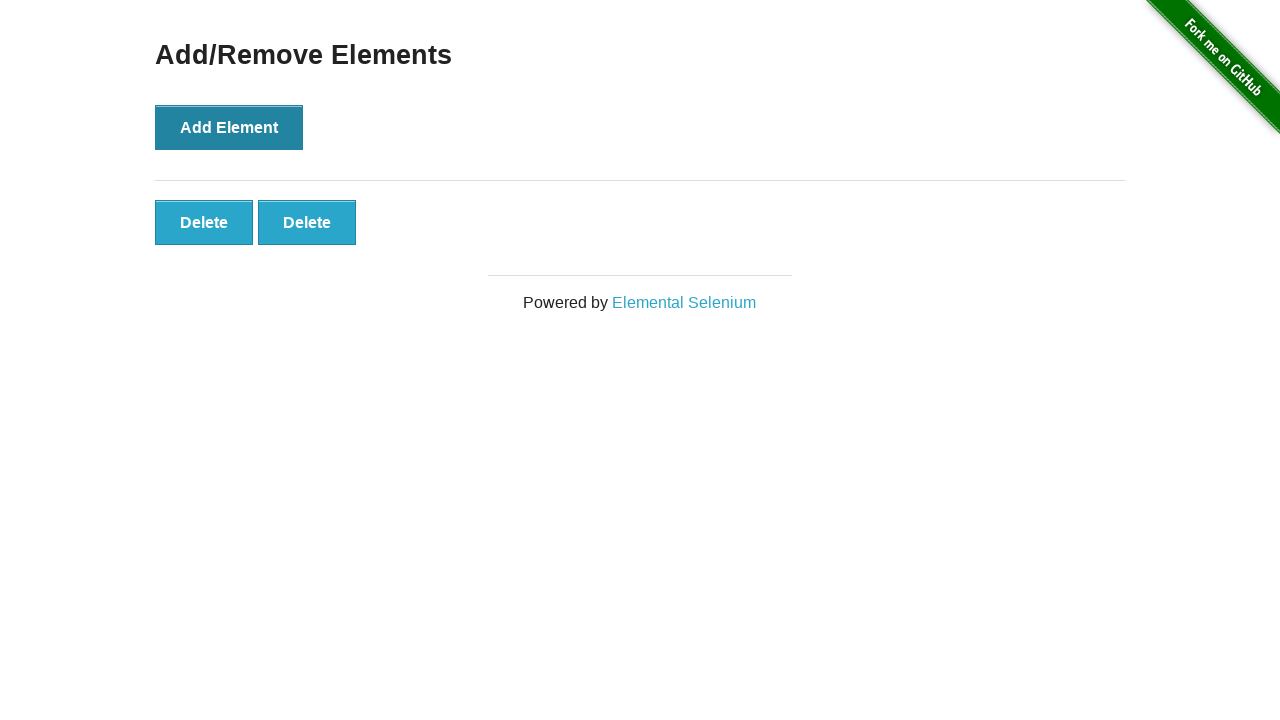

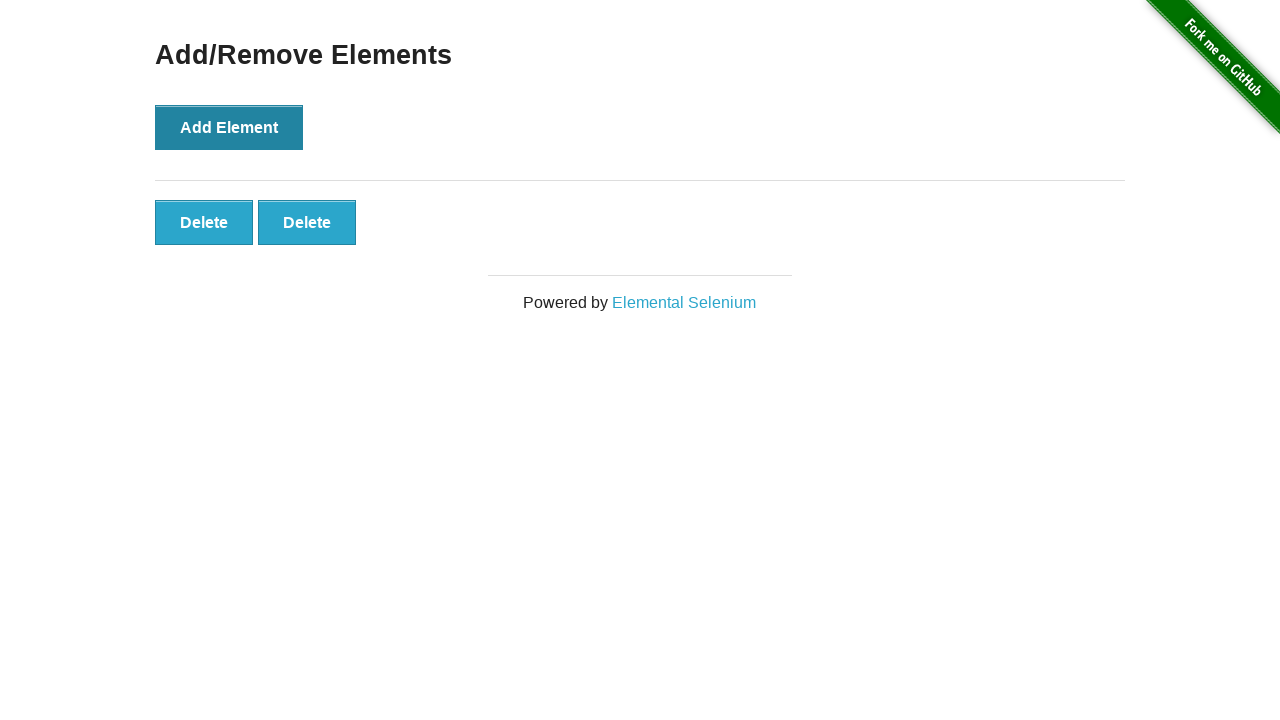